Adds a todo item with a randomly generated email address and verifies it appears in the list

Starting URL: https://demo.playwright.dev/todomvc

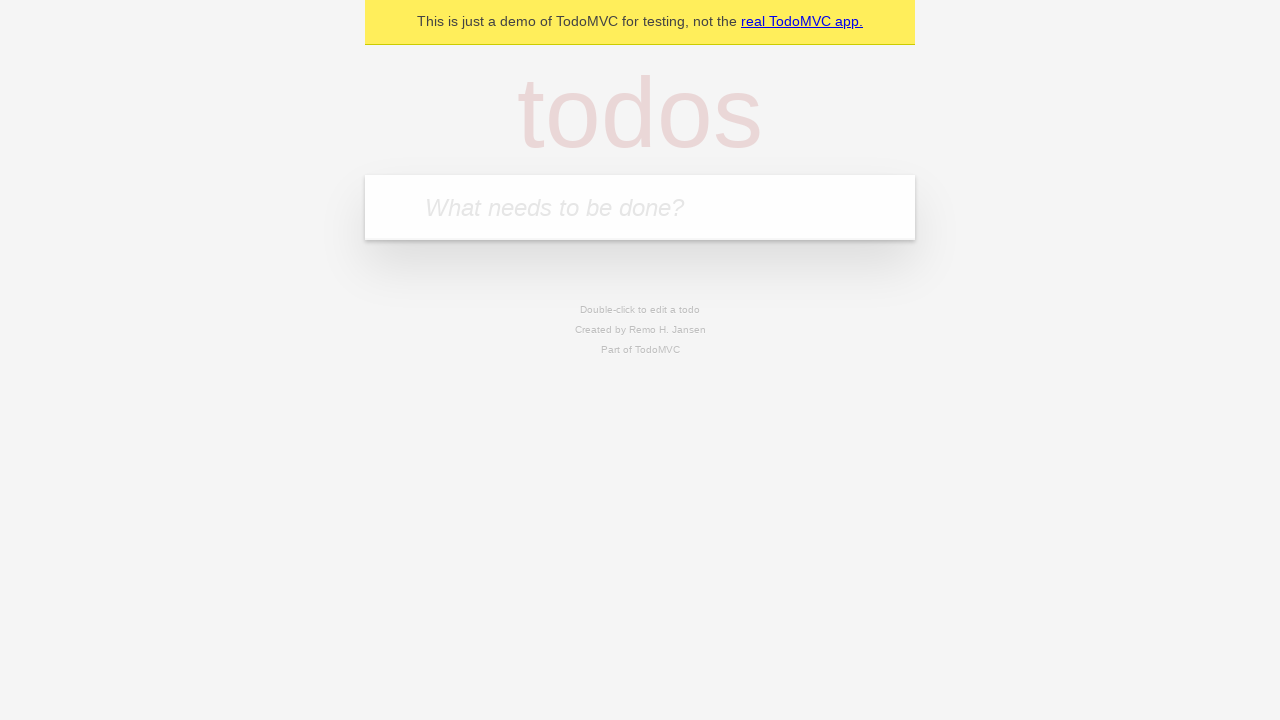

Filled todo input with randomly generated email: randomuser847@testmail.com on internal:attr=[placeholder="What needs to be done?"i]
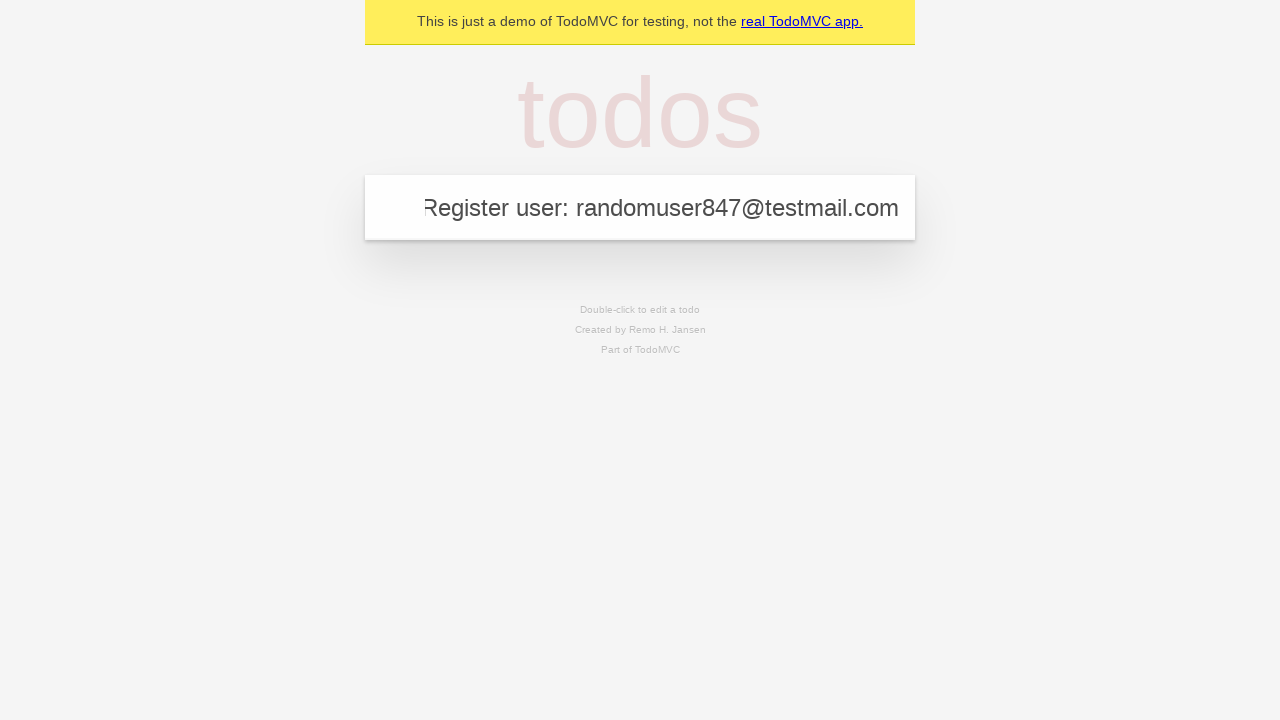

Pressed Enter to add the todo item on internal:attr=[placeholder="What needs to be done?"i]
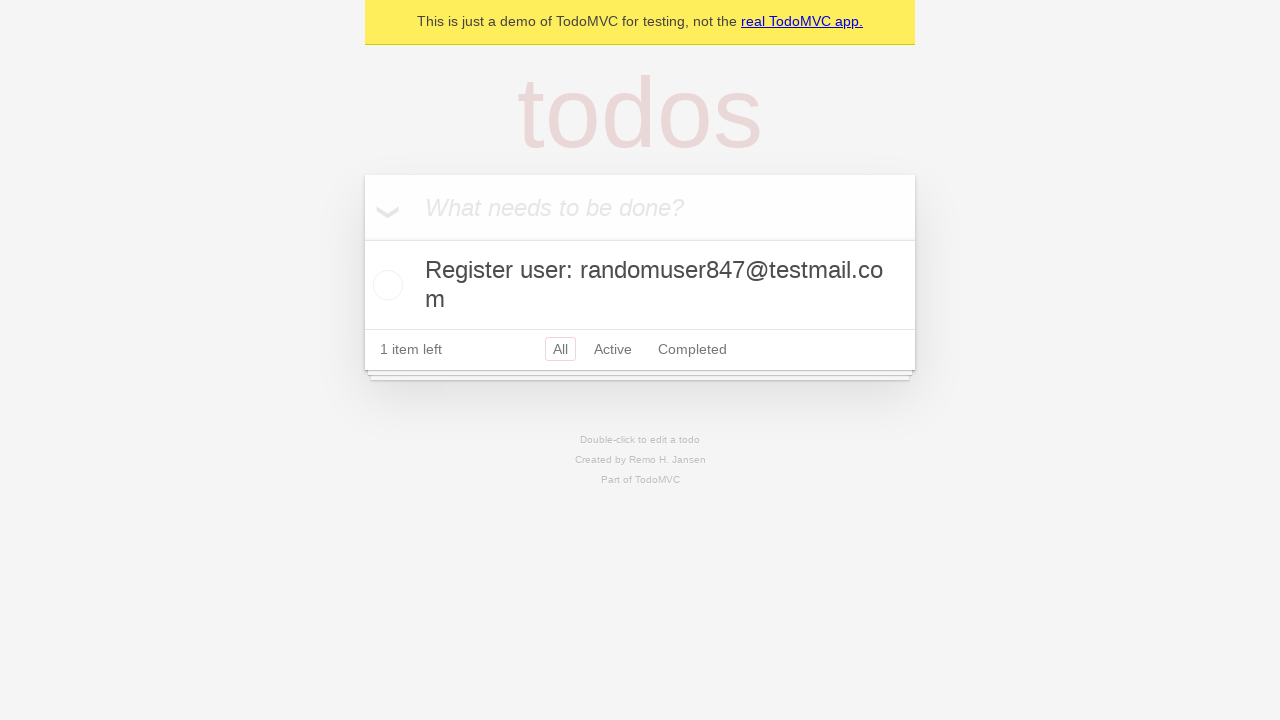

Todo item appeared in the list
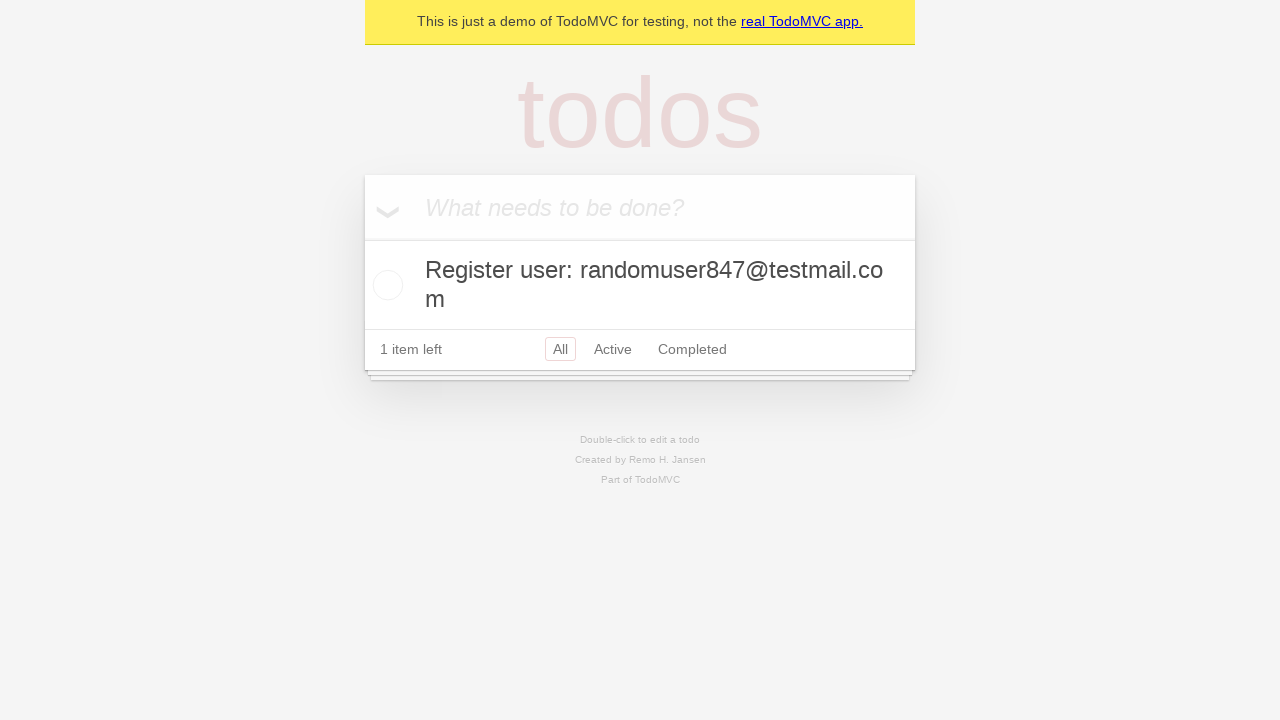

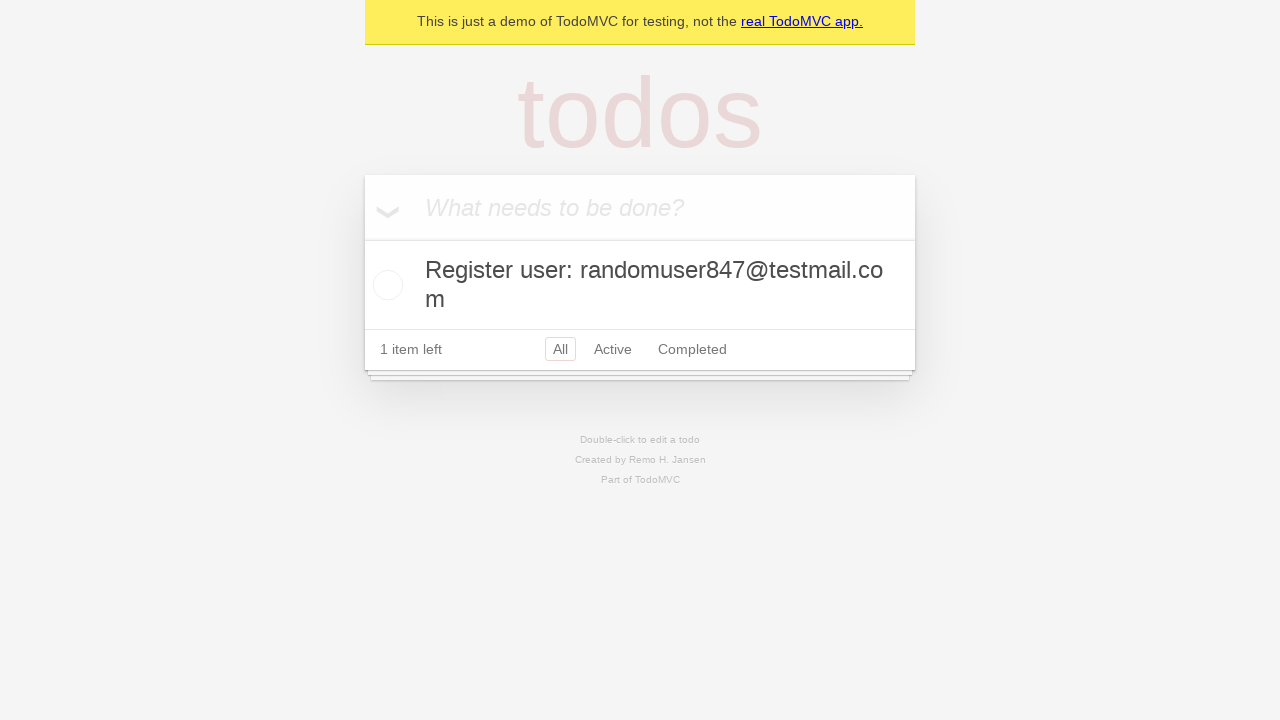